Tests filling a name input field on a demo application page by entering a text value

Starting URL: https://demoapps.qspiders.com/ui?scenario=1

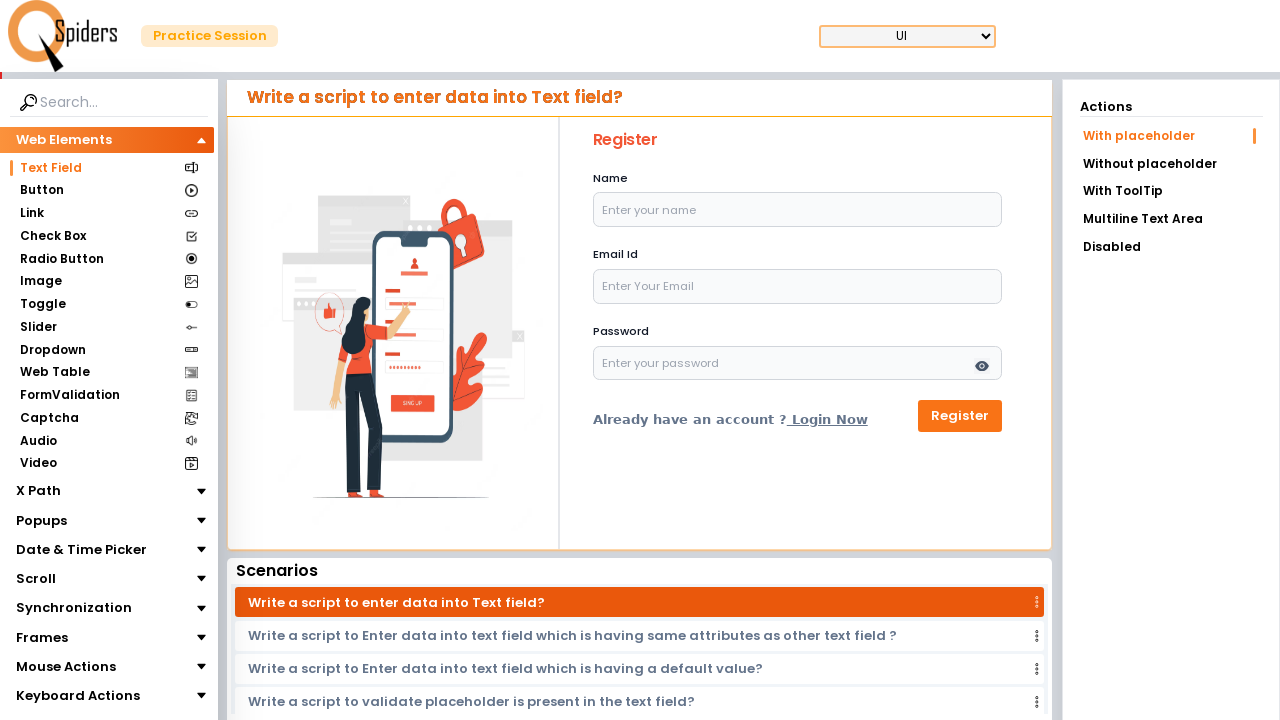

Waited for name input field to be visible
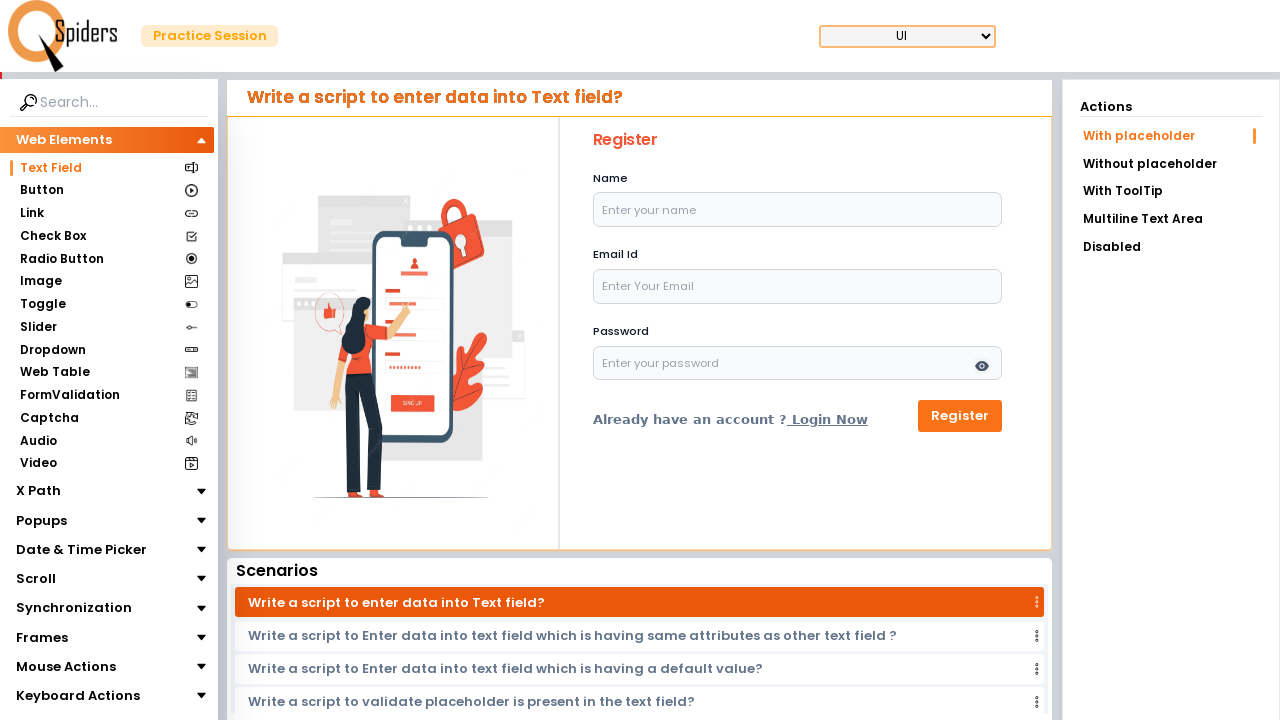

Filled name input field with 'deep' on input[name='name']
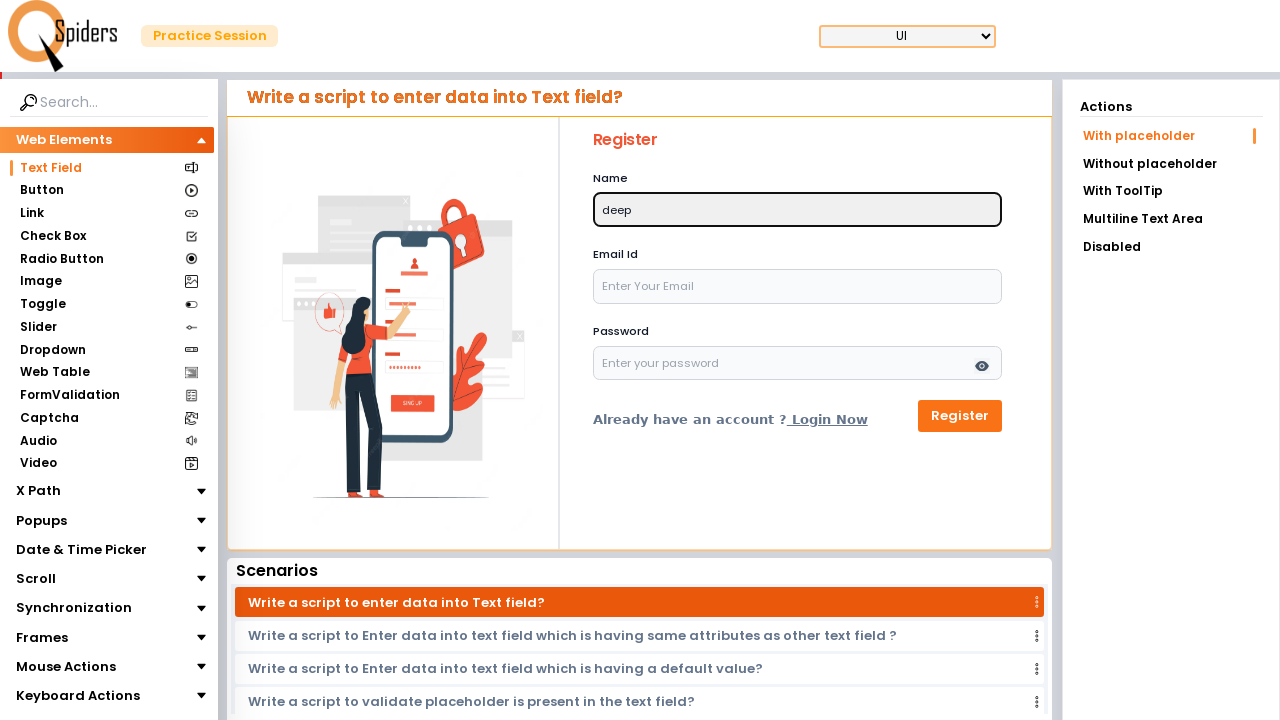

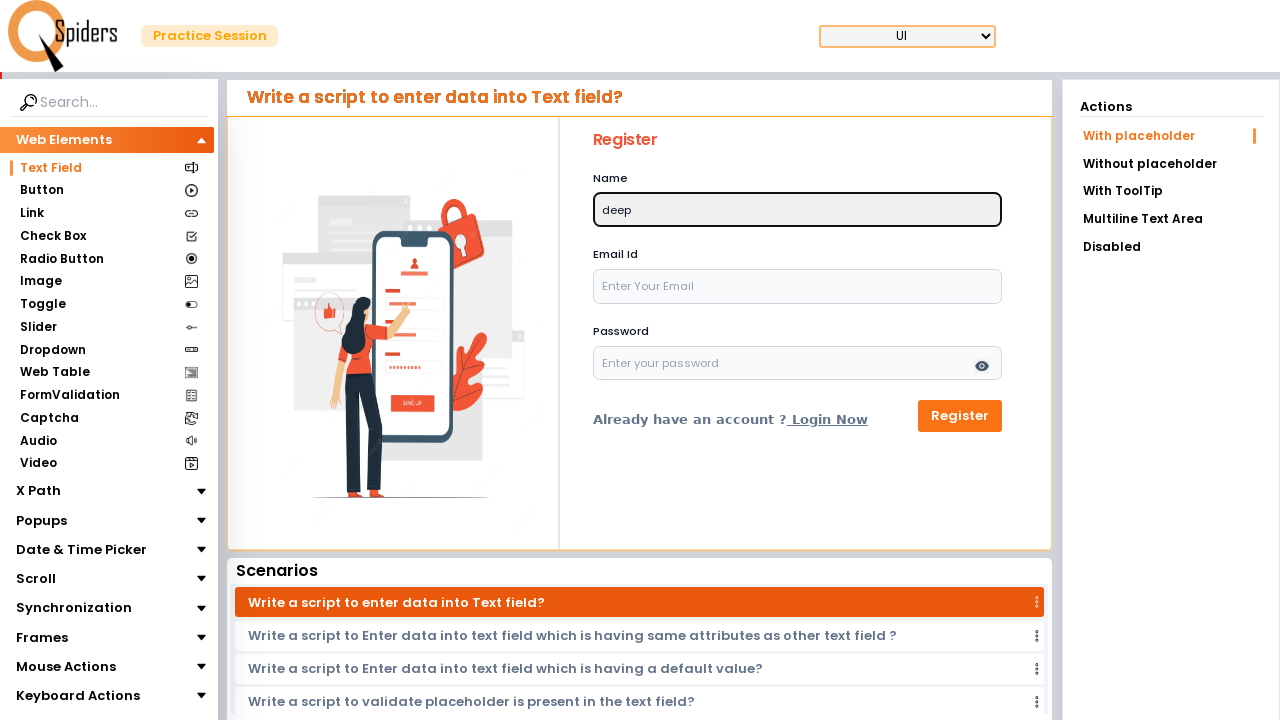